Clicks on "Все курсы" link in directions list and verifies the new page title

Starting URL: https://skillfactory.ru/

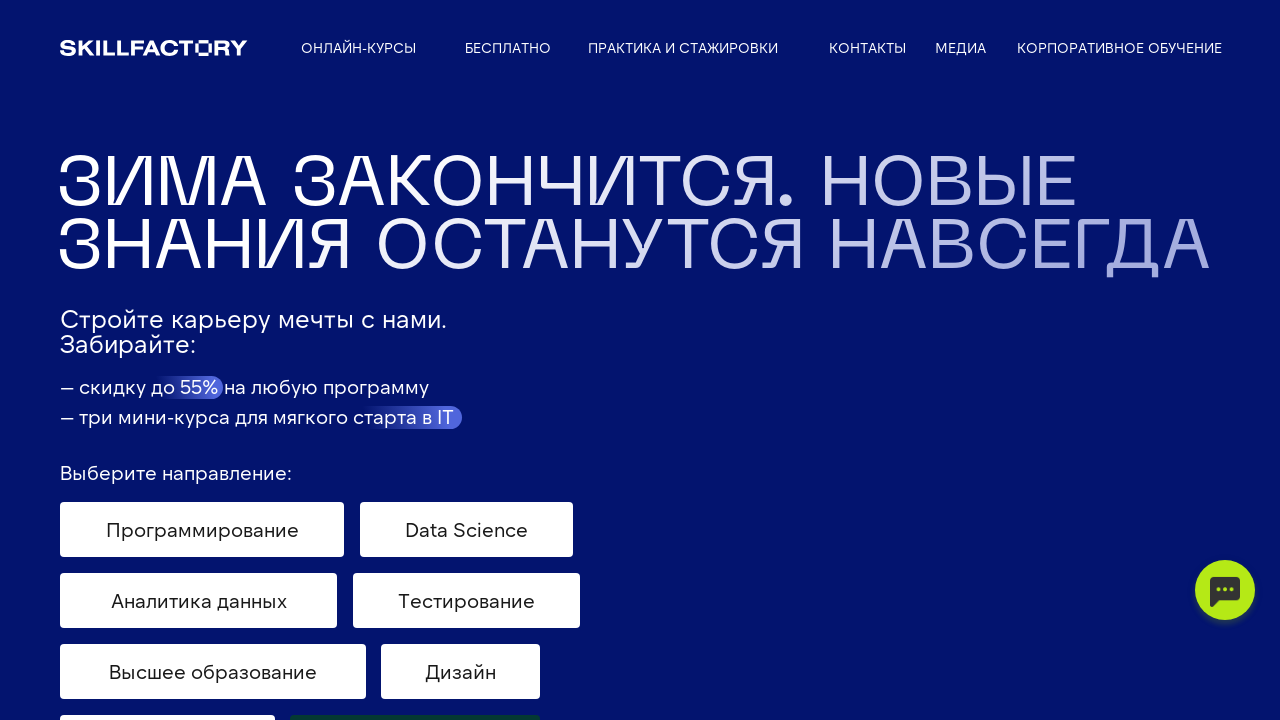

Clicked on 'Все курсы' link and popup window appeared at (154, 360) on text=Все курсы
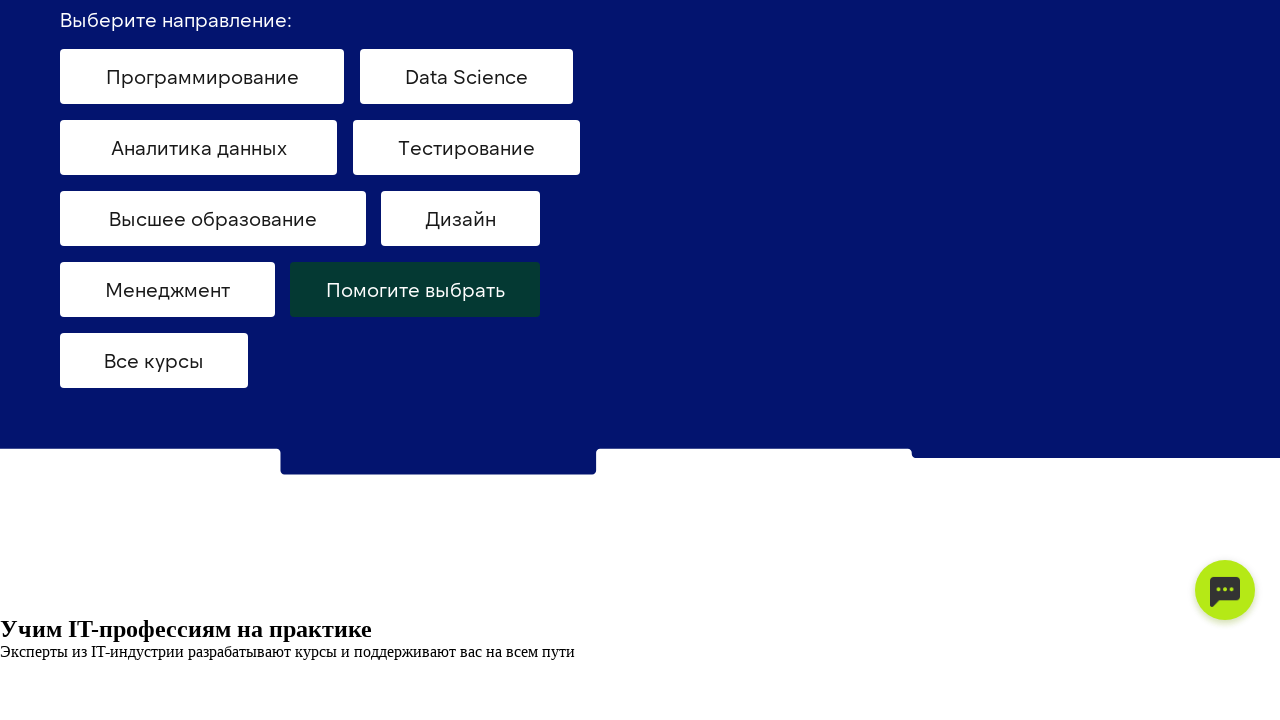

Popup page object obtained
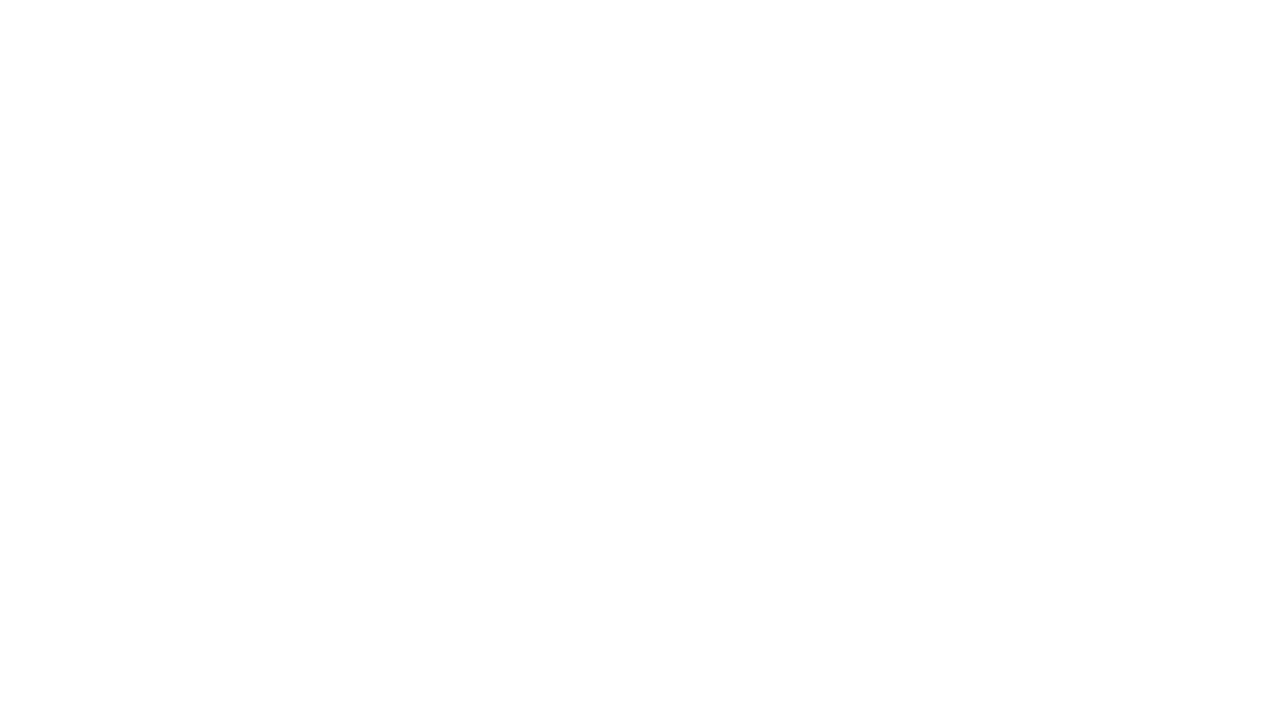

Verified new page title matches expected value
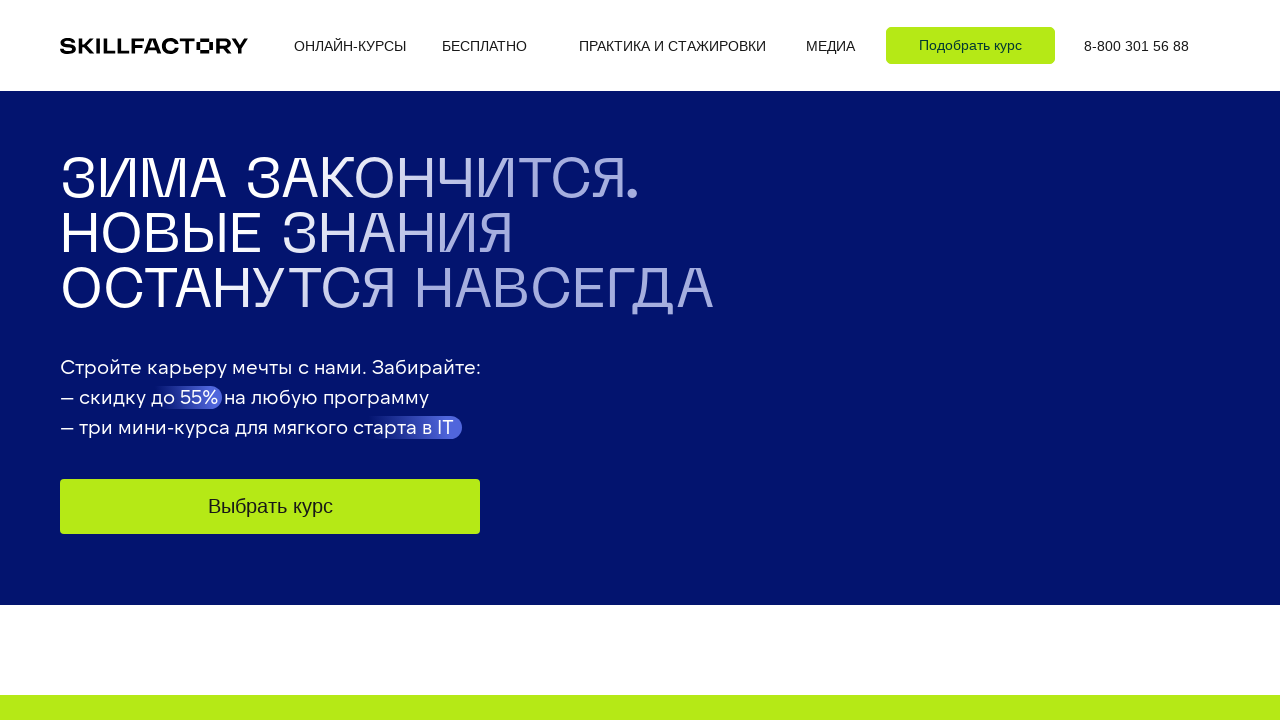

Closed popup page
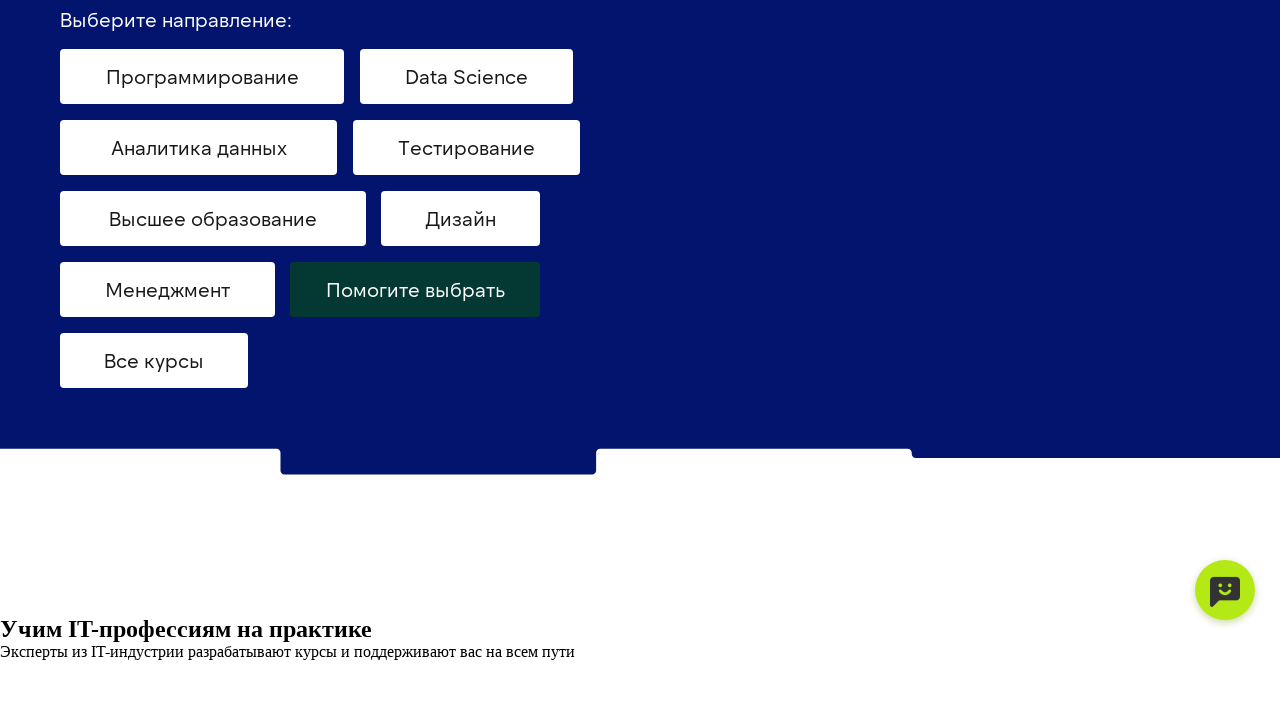

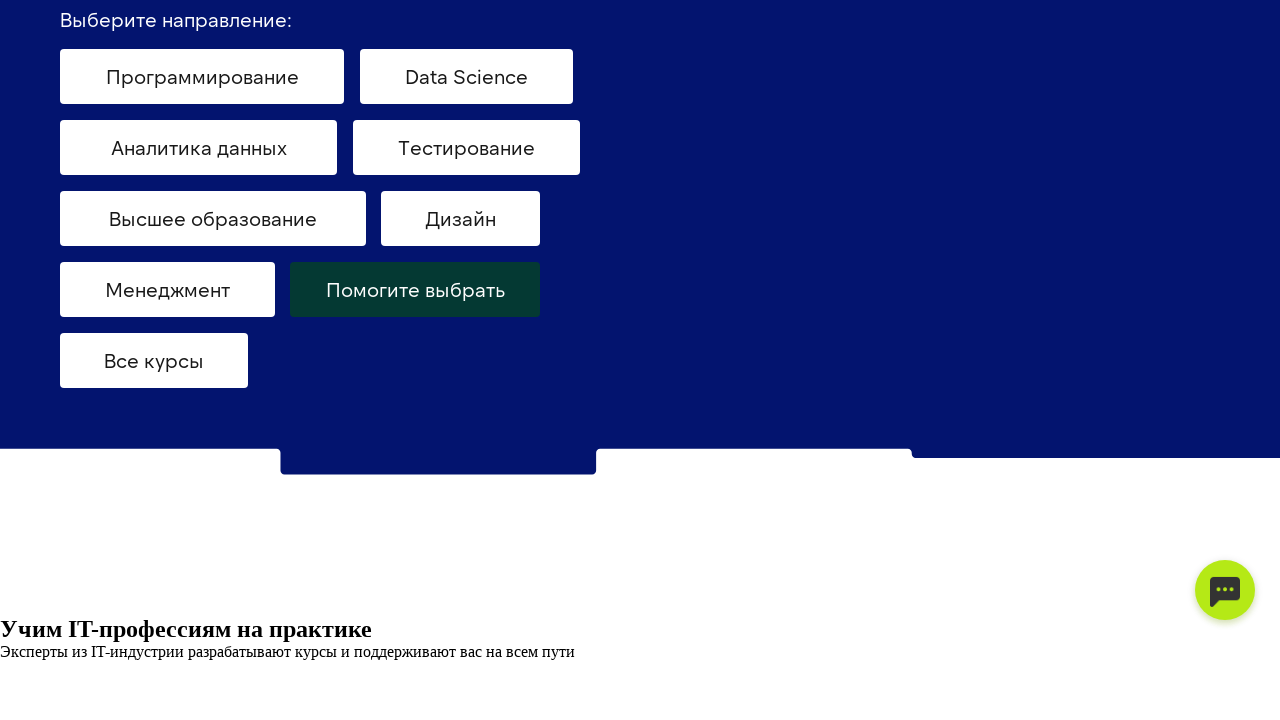